Navigates to the OrangeHRM demo site and waits for the page to load

Starting URL: https://opensource-demo.orangehrmlive.com/

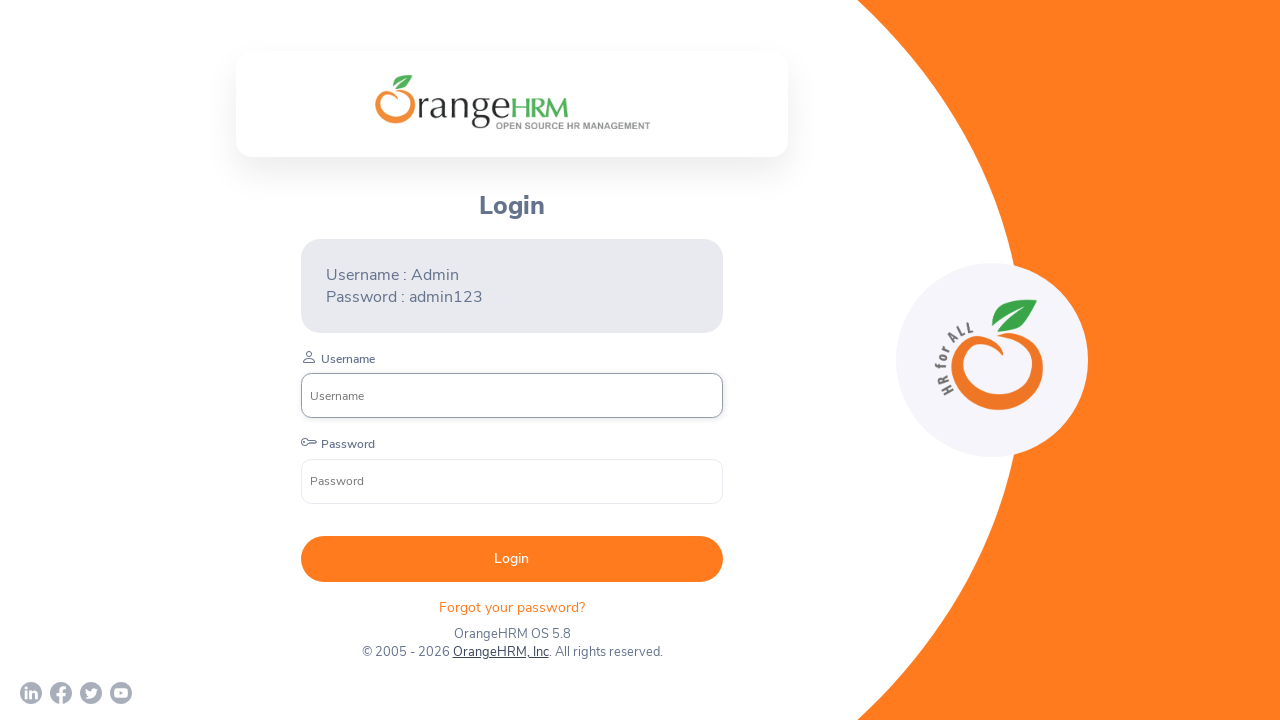

Waited for page to fully load (networkidle state)
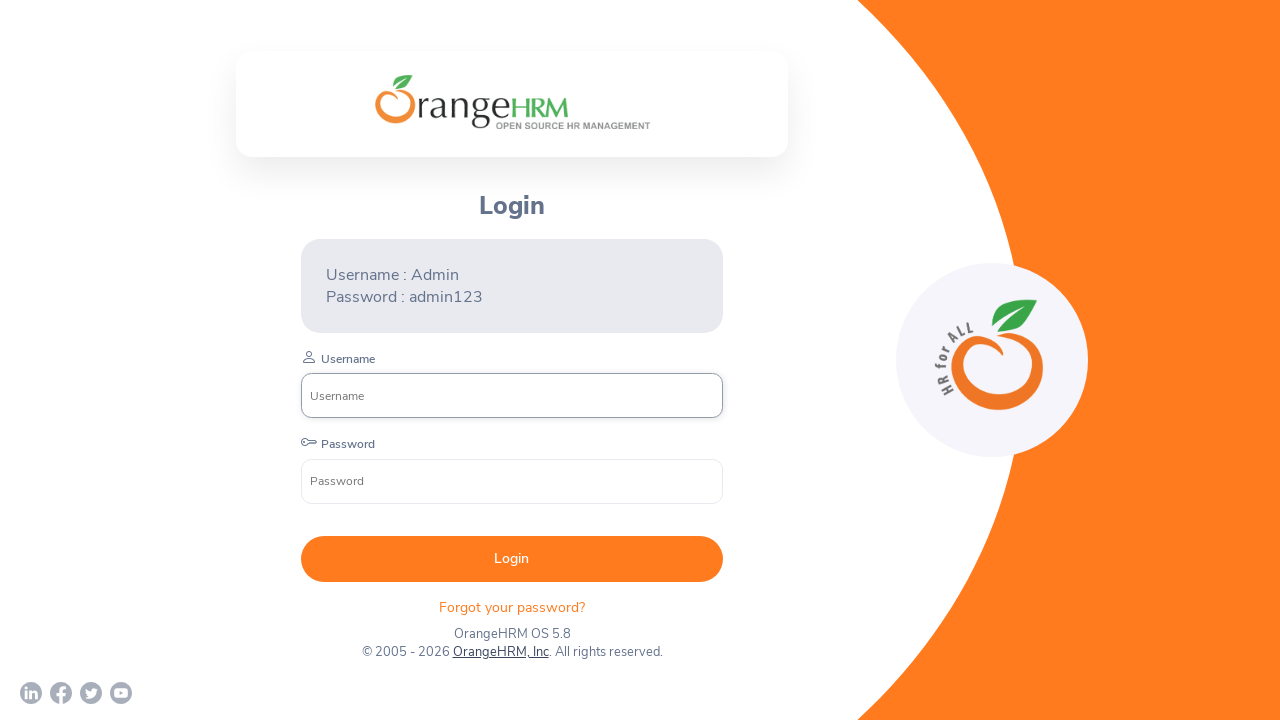

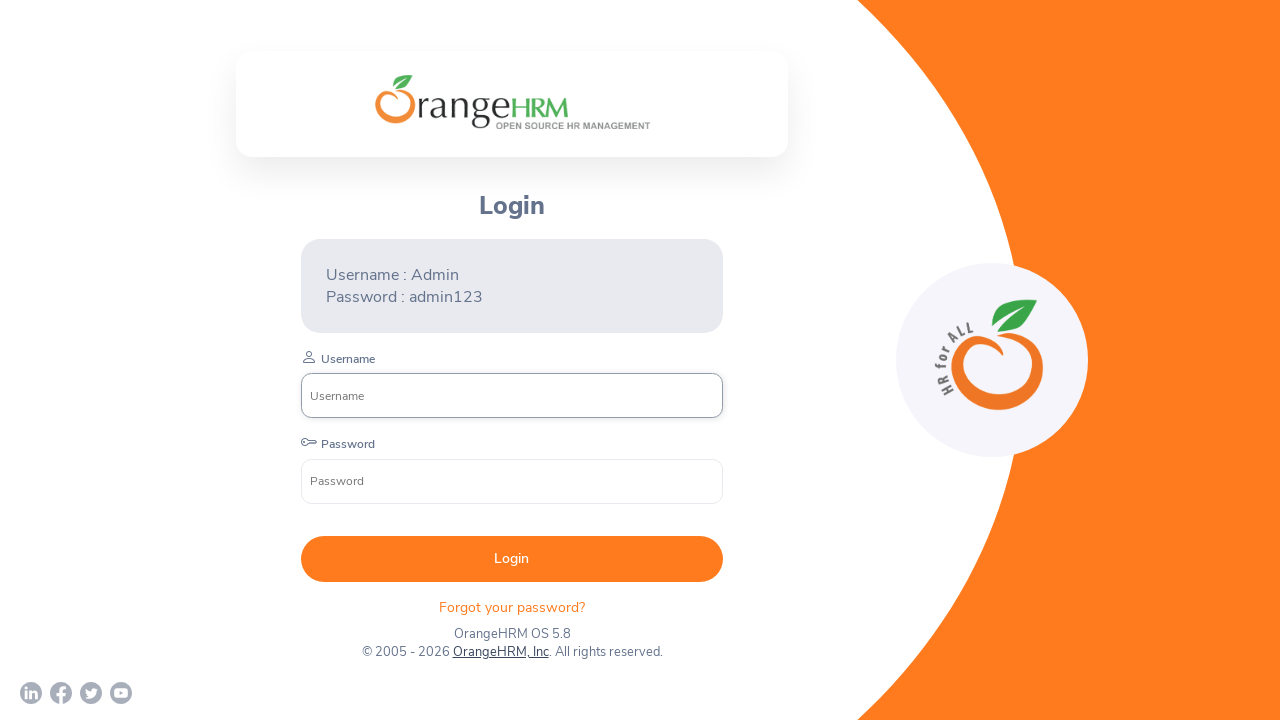